Navigates to the accessibility workshop demo homepage and clicks on the first recipe card button to open it.

Starting URL: https://broken-workshop.dequelabs.com/

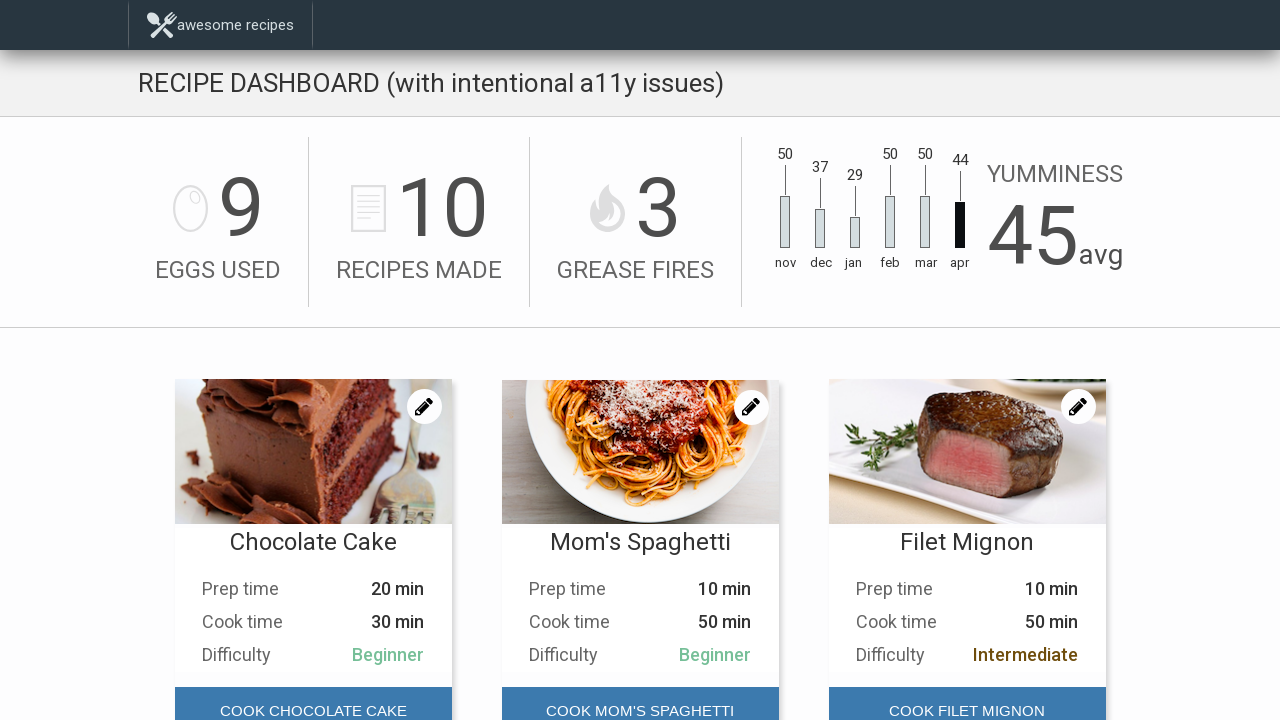

Navigated to accessibility workshop demo homepage
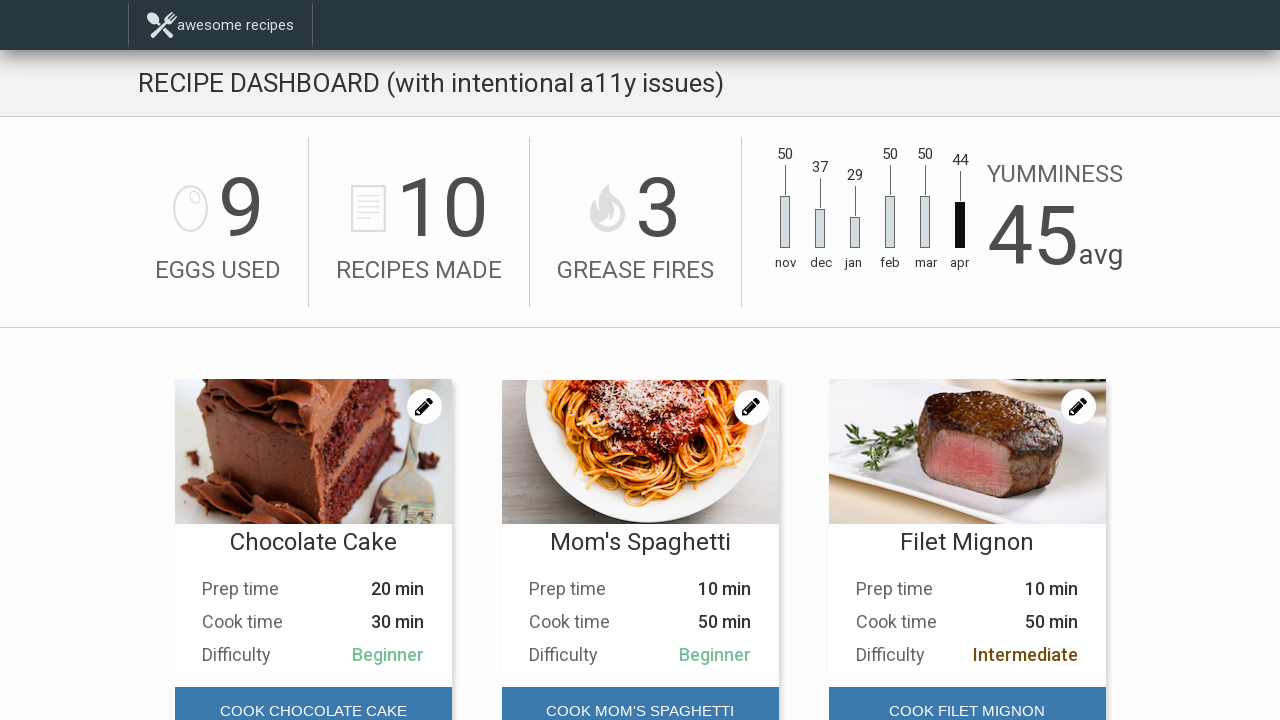

Recipes section loaded
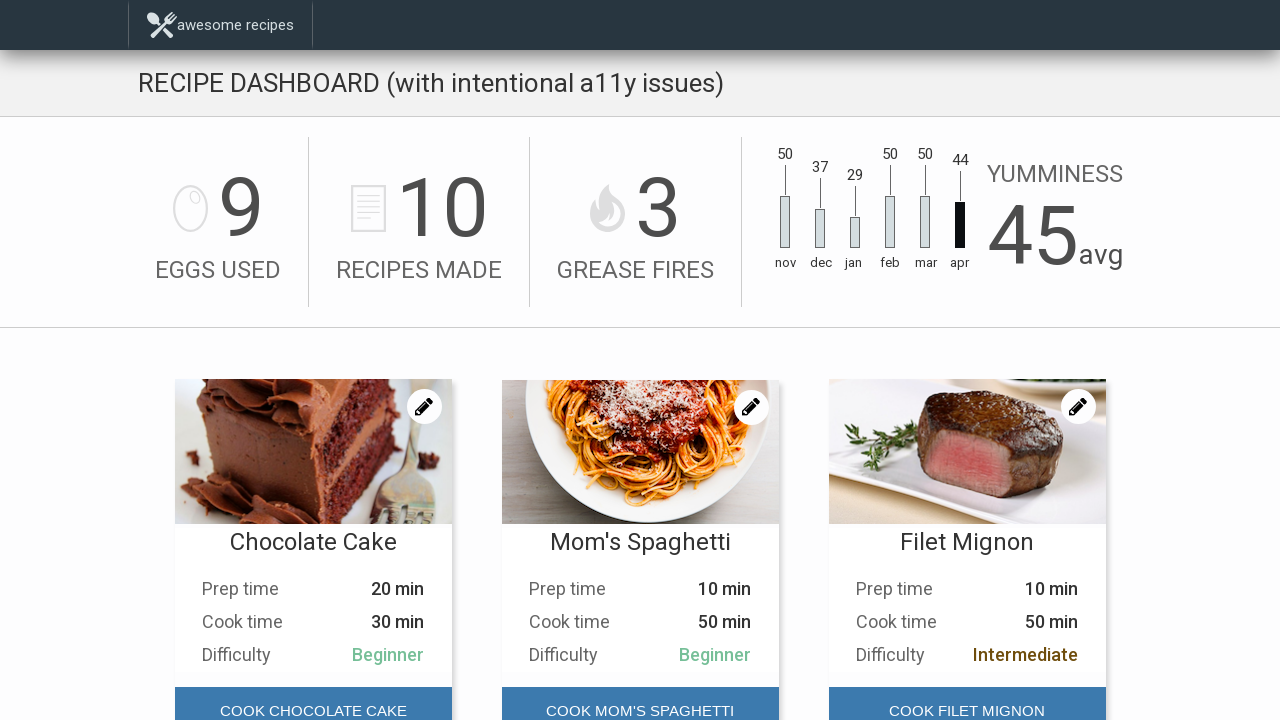

Clicked the first recipe card button to open it at (313, 696) on #main-content > div.Recipes > div:nth-child(1) > div.Recipes__card-foot > button
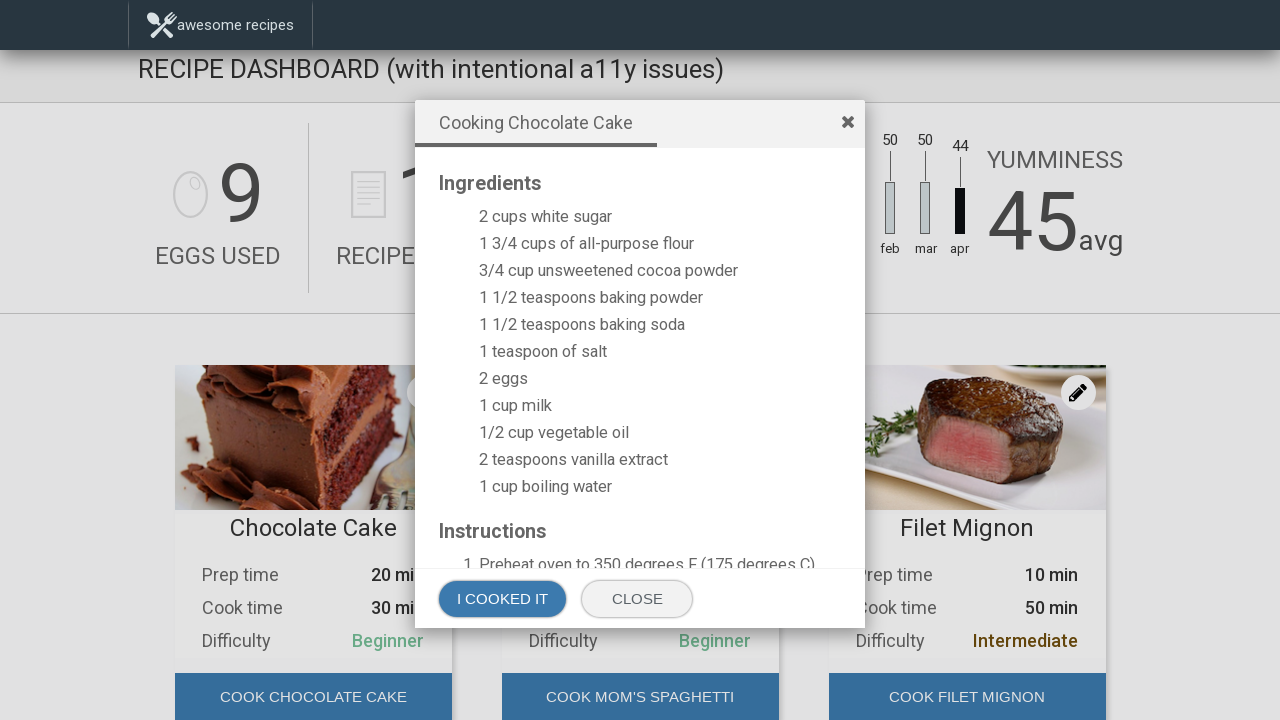

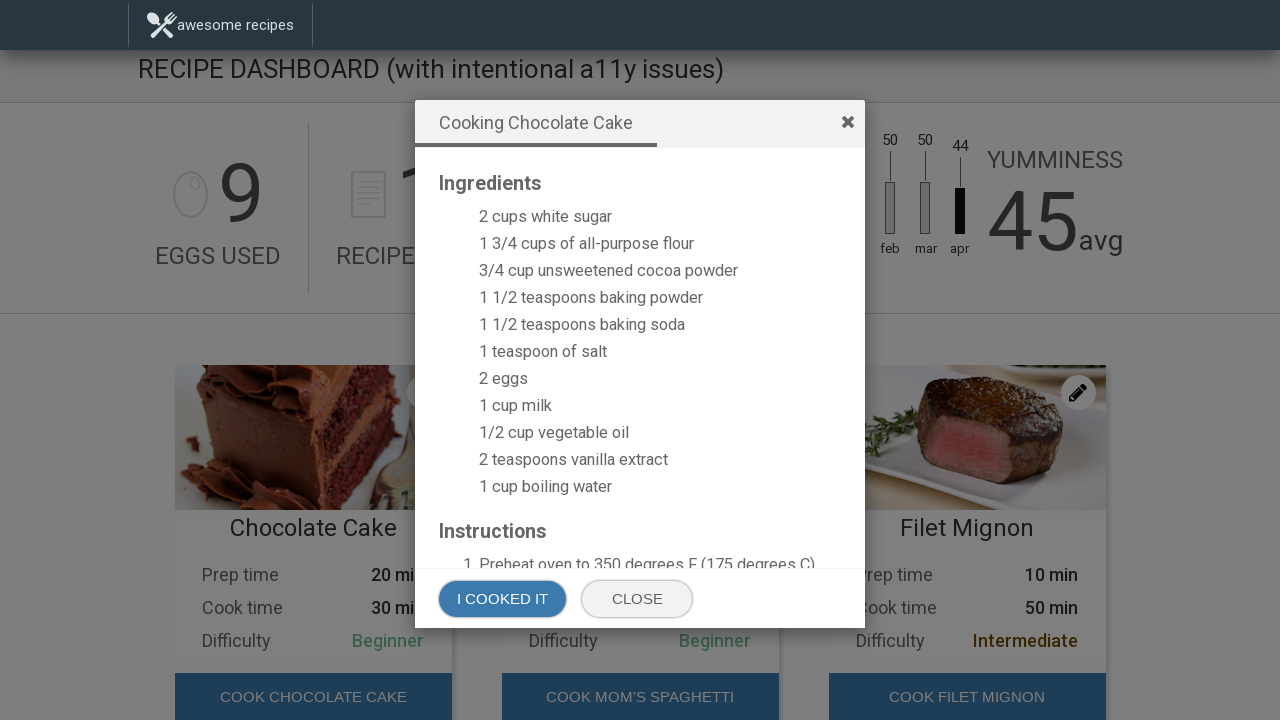